Tests the search functionality on Ajio e-commerce site by searching for "Watches" and applying a Men's gender filter to the results.

Starting URL: https://www.ajio.com/

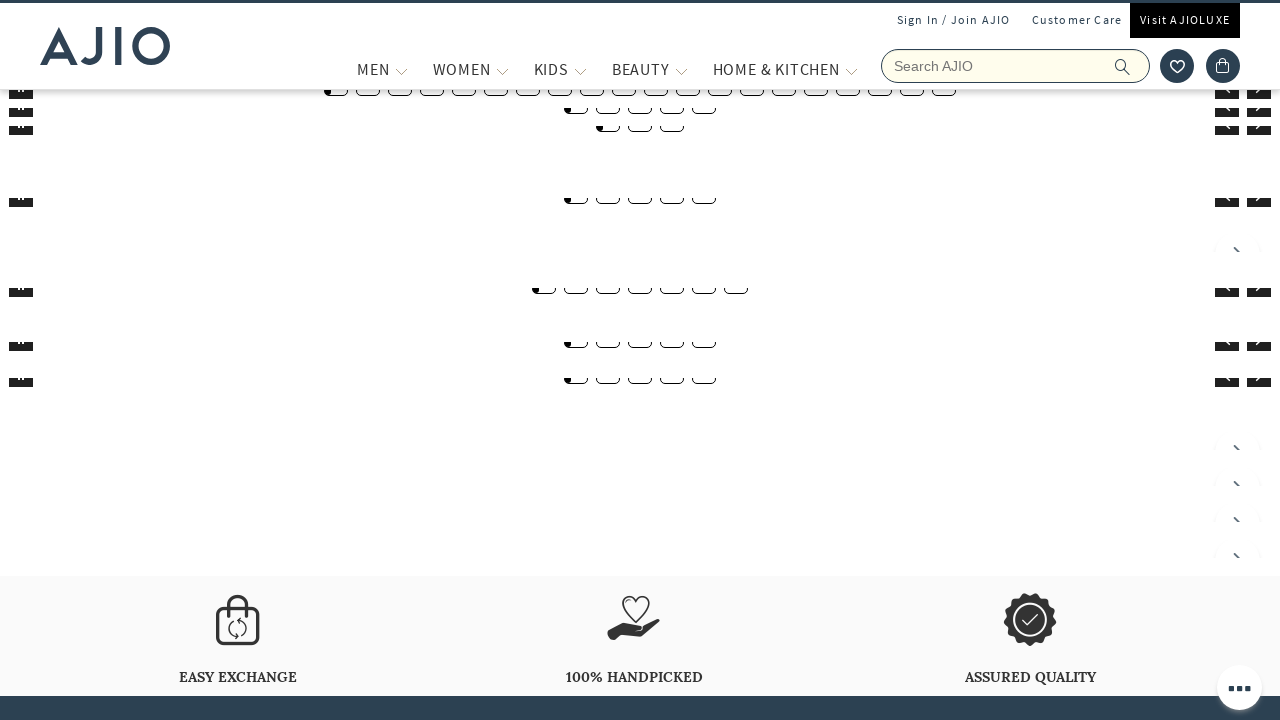

Filled search box with 'Watches' on input[name='searchVal']
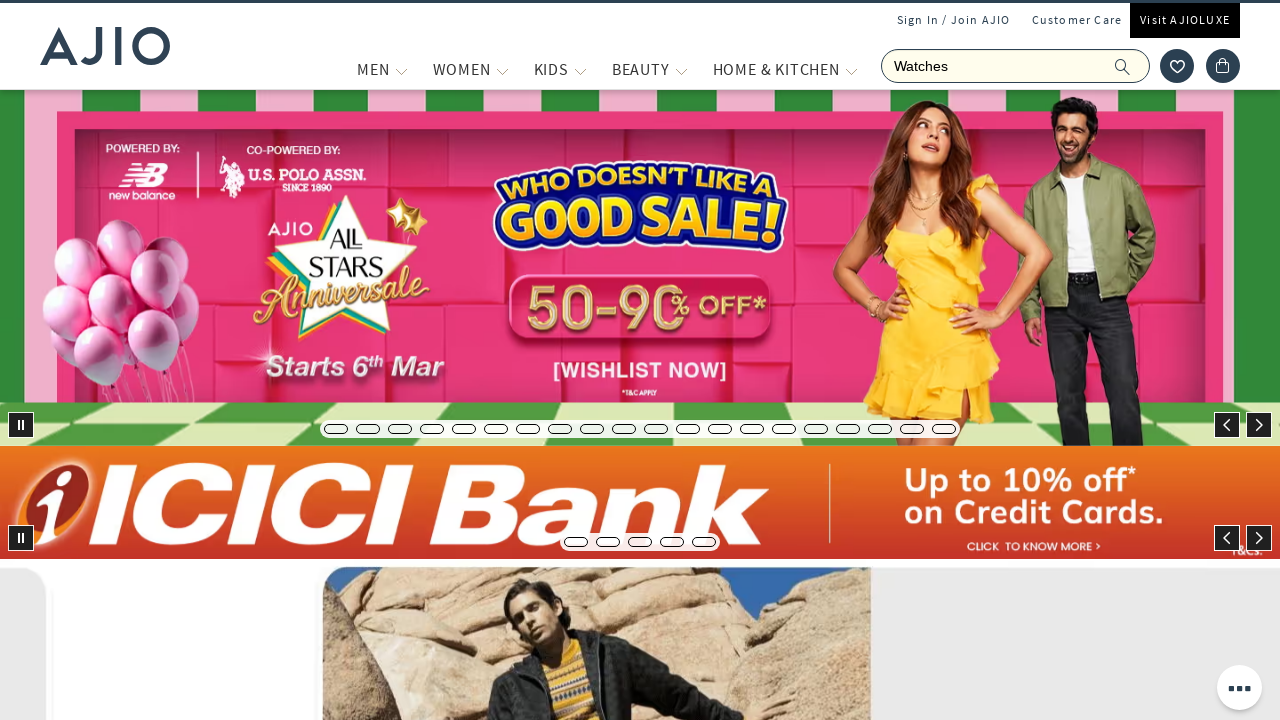

Clicked search icon to initiate search at (1123, 66) on .ic-search
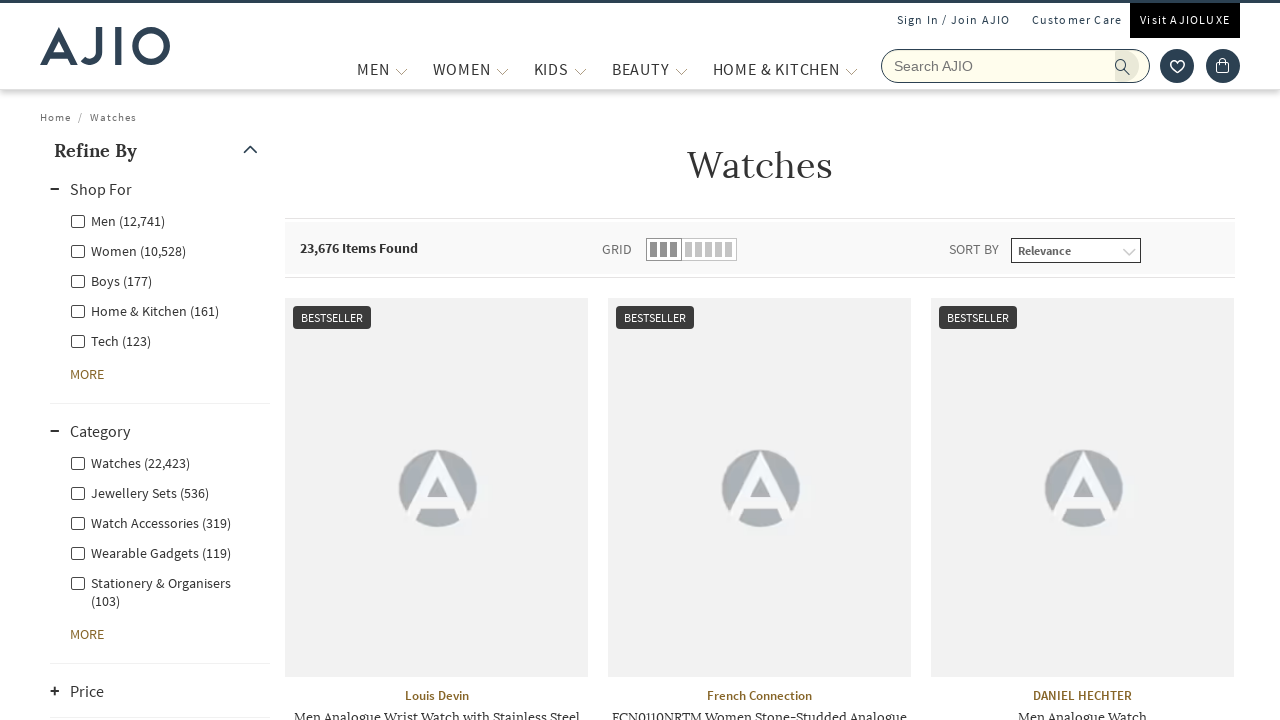

Search results loaded with gender filter visible
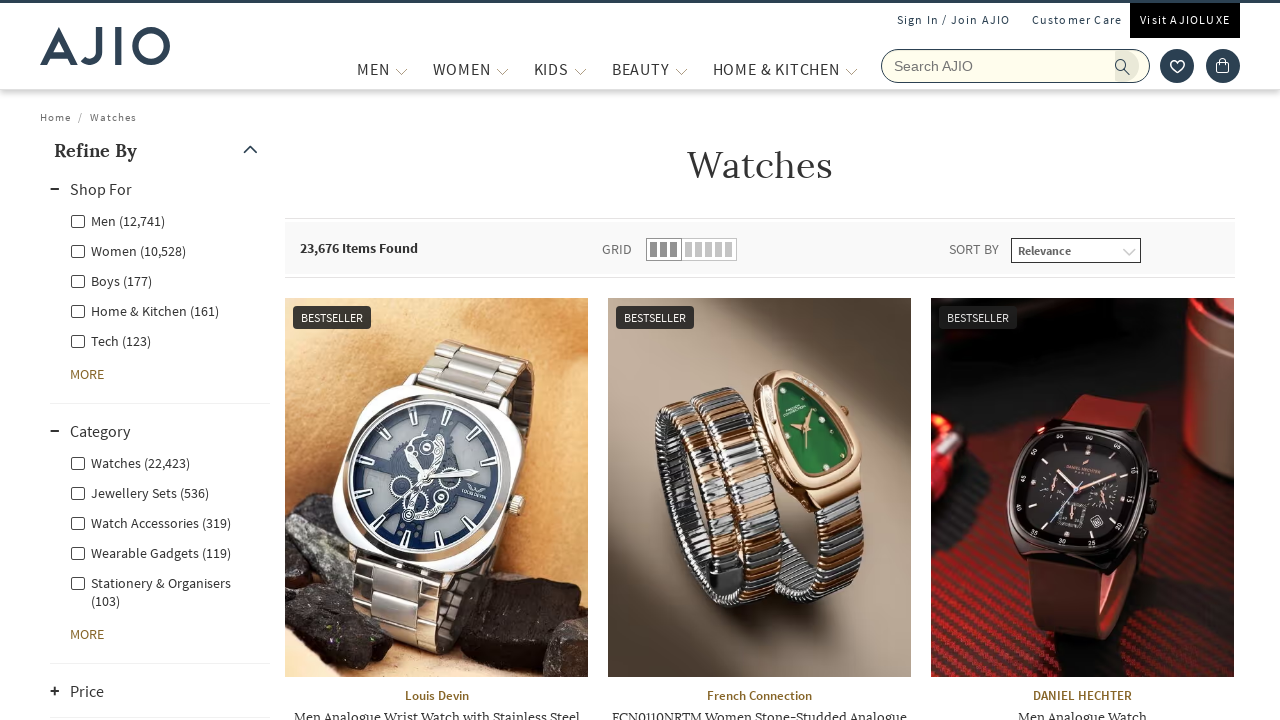

Clicked Men's gender filter at (118, 220) on label.facet-linkname-Men
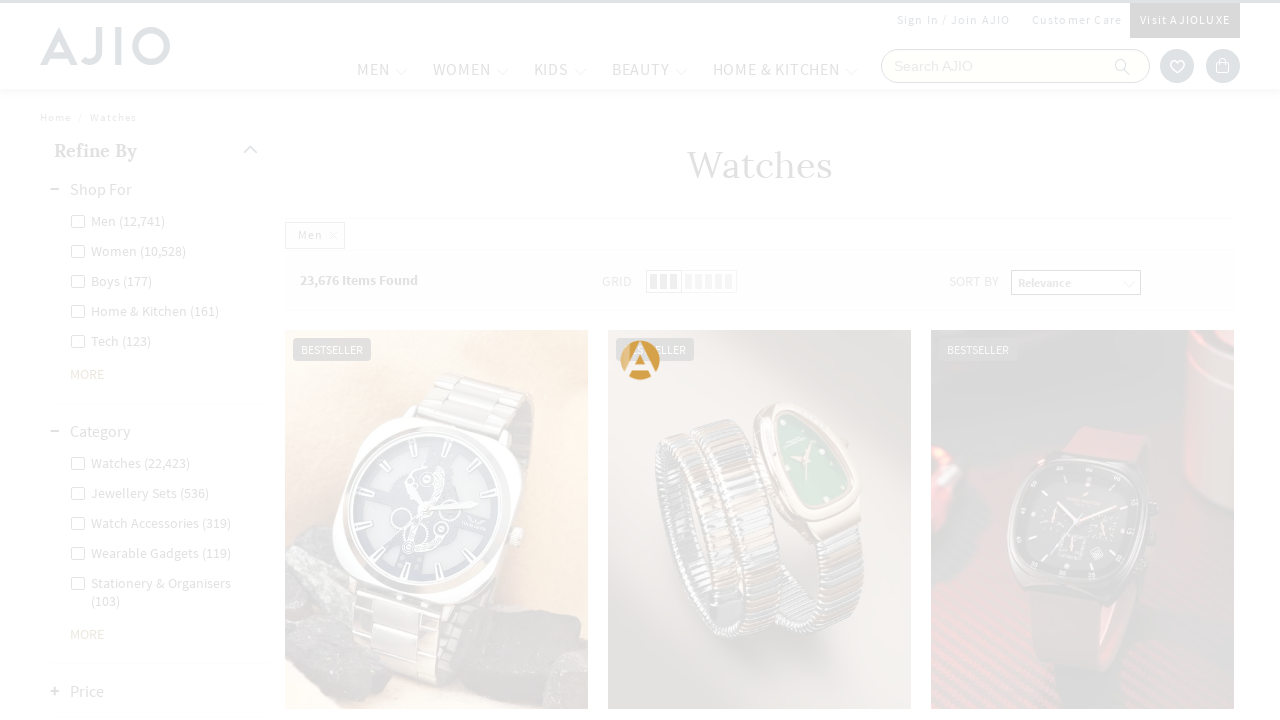

Filtered results loaded - Men's Watches displayed
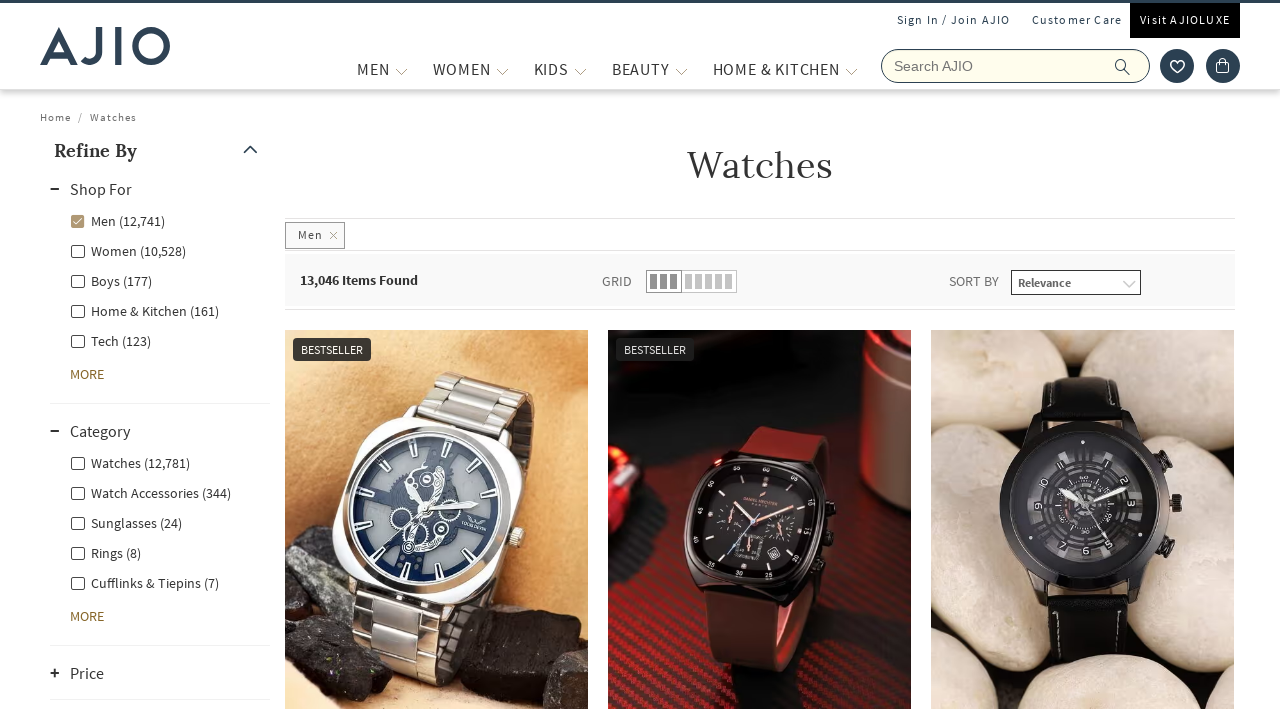

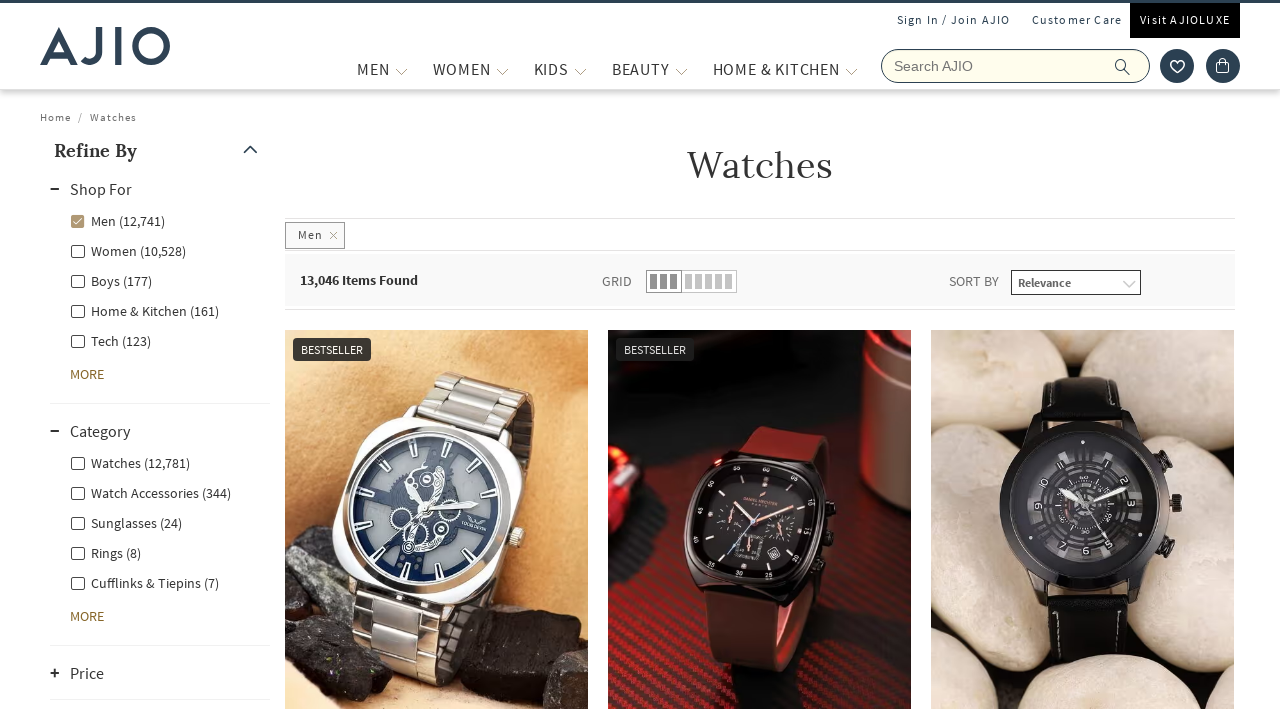